Tests standard HTML select dropdown functionality on W3Schools Tryit Editor by selecting different car options and submitting the form

Starting URL: https://www.w3schools.com/tags/tryit.asp?filename=tryhtml_select

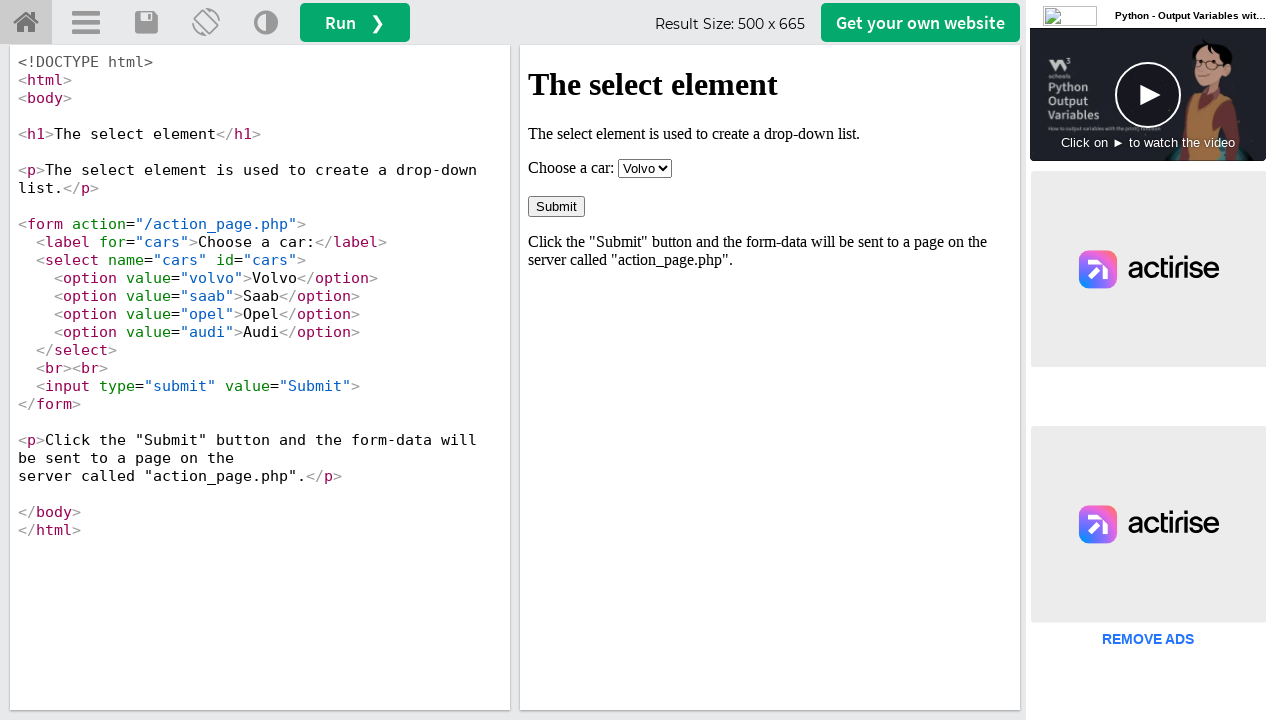

Located the iframeResult frame containing the W3Schools editor
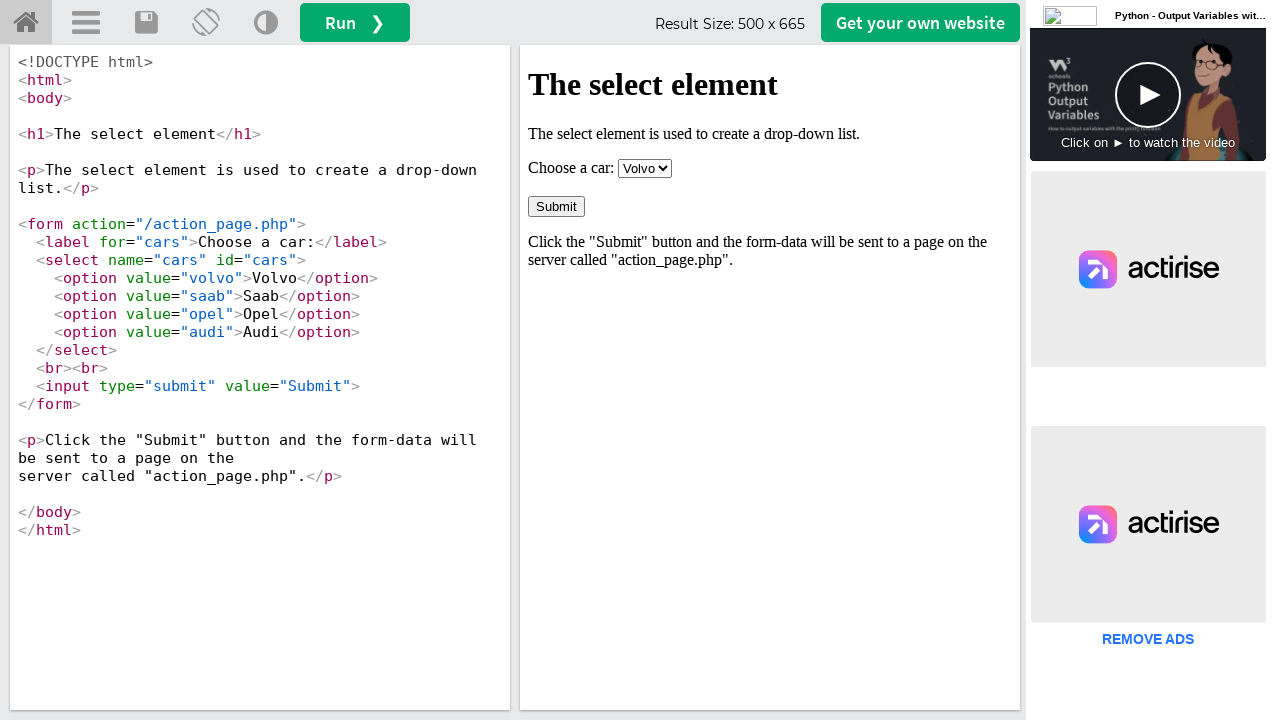

Located the cars dropdown select element
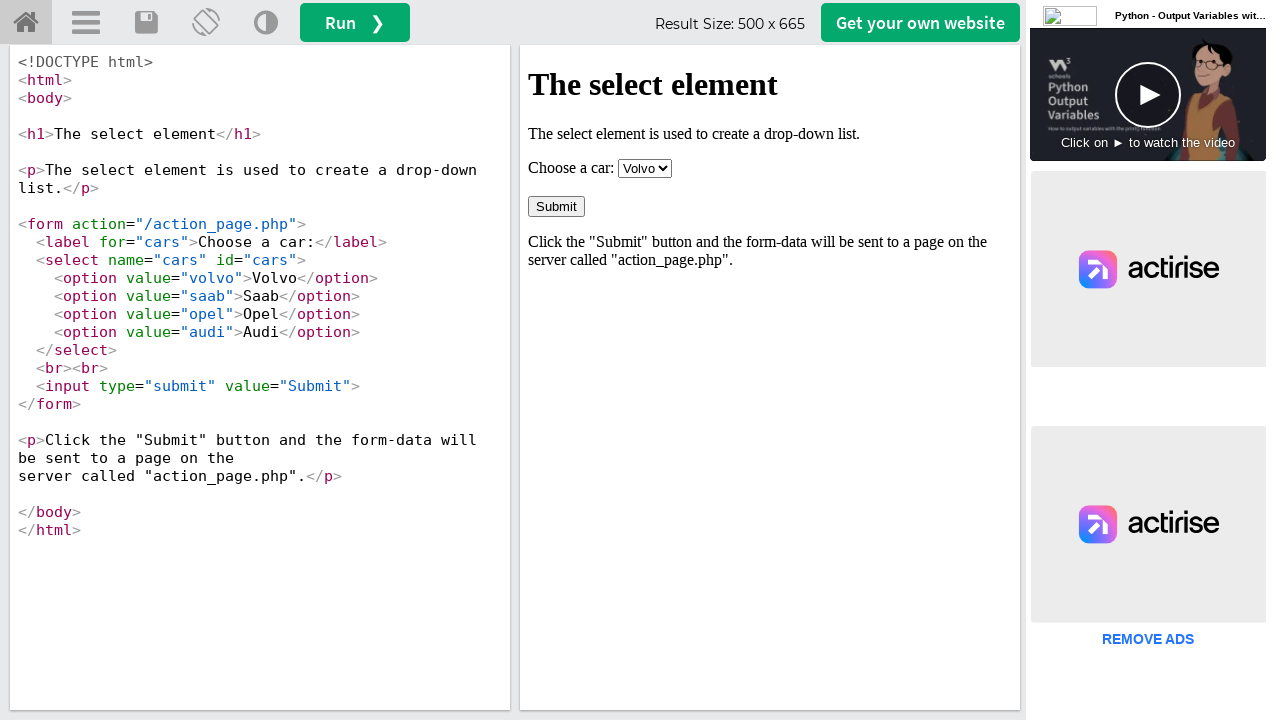

Selected 'Saab' from dropdown by index 1 on #iframeResult >> internal:control=enter-frame >> #cars
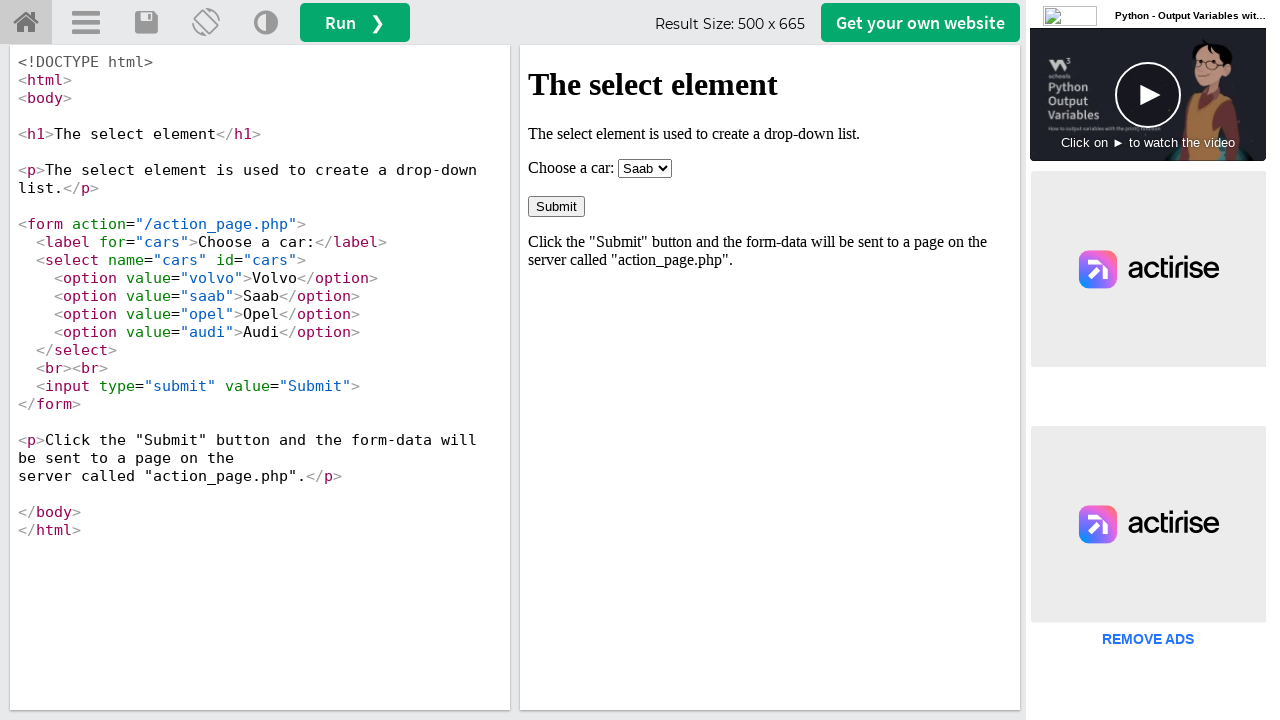

Selected 'Opel' from dropdown by value on #iframeResult >> internal:control=enter-frame >> #cars
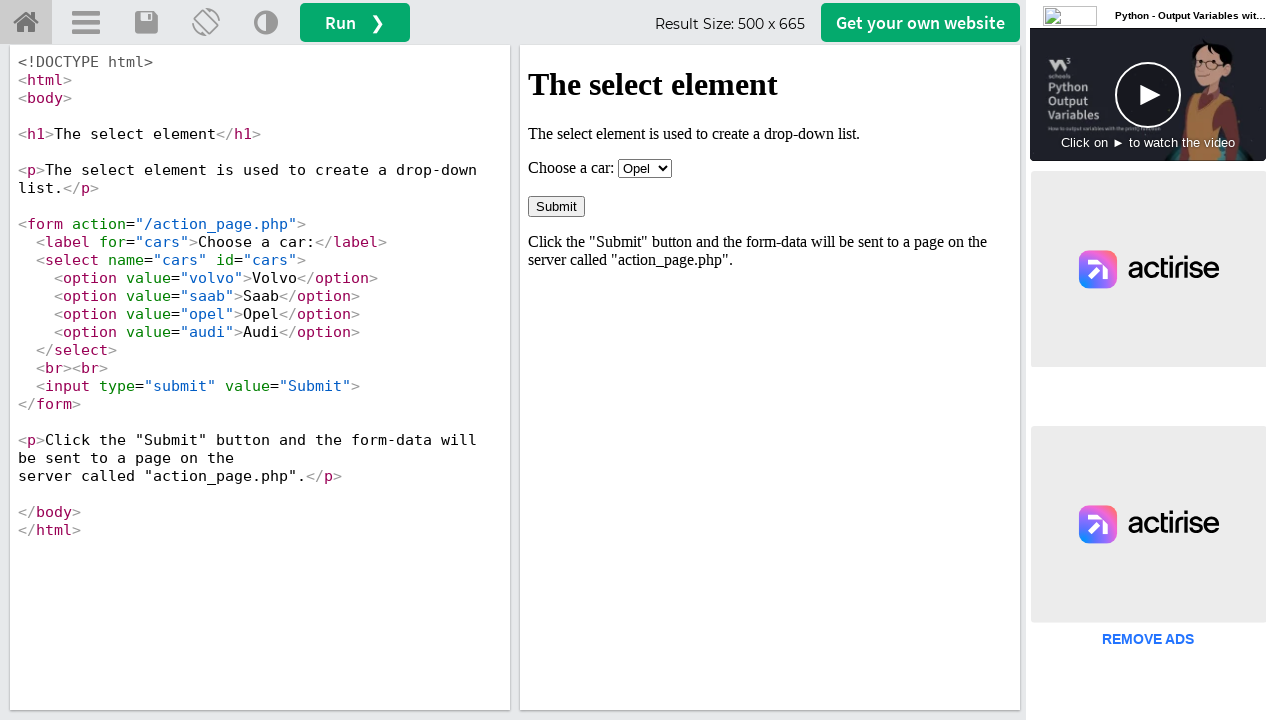

Selected 'Audi' from dropdown by visible text on #iframeResult >> internal:control=enter-frame >> #cars
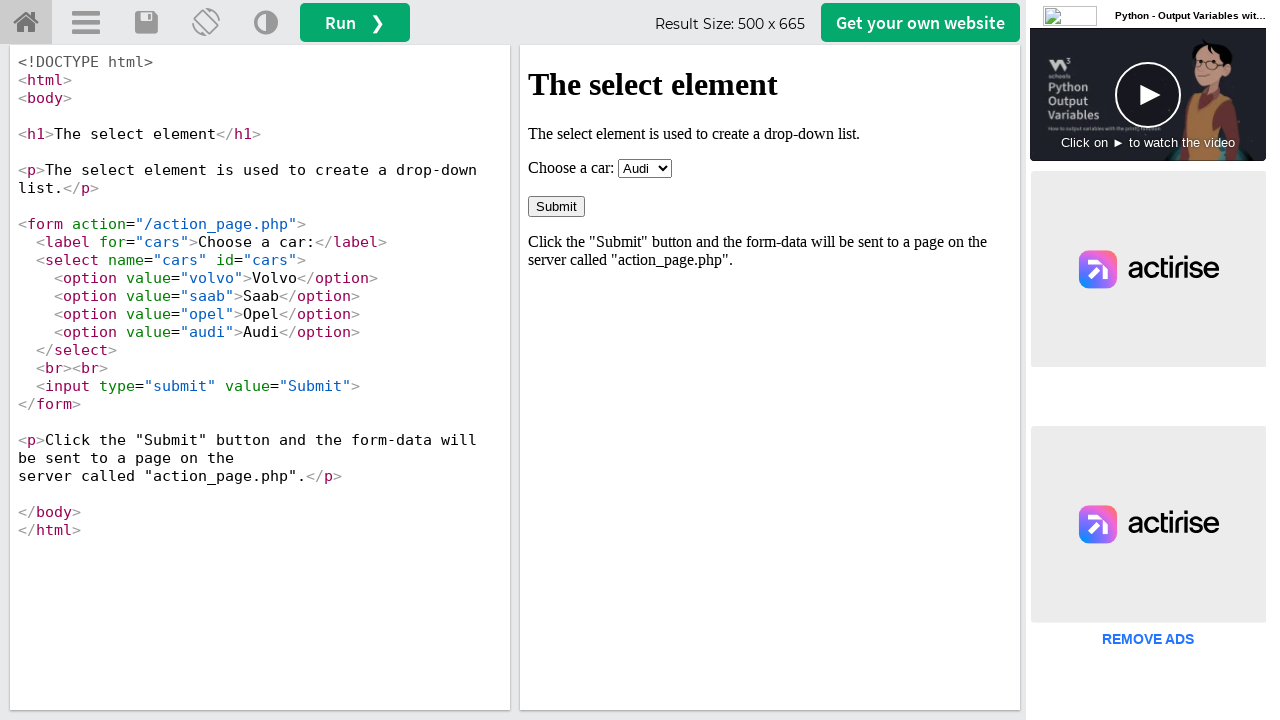

Clicked the submit button to submit the form with 'Audi' selected at (556, 206) on #iframeResult >> internal:control=enter-frame >> input[type='submit']
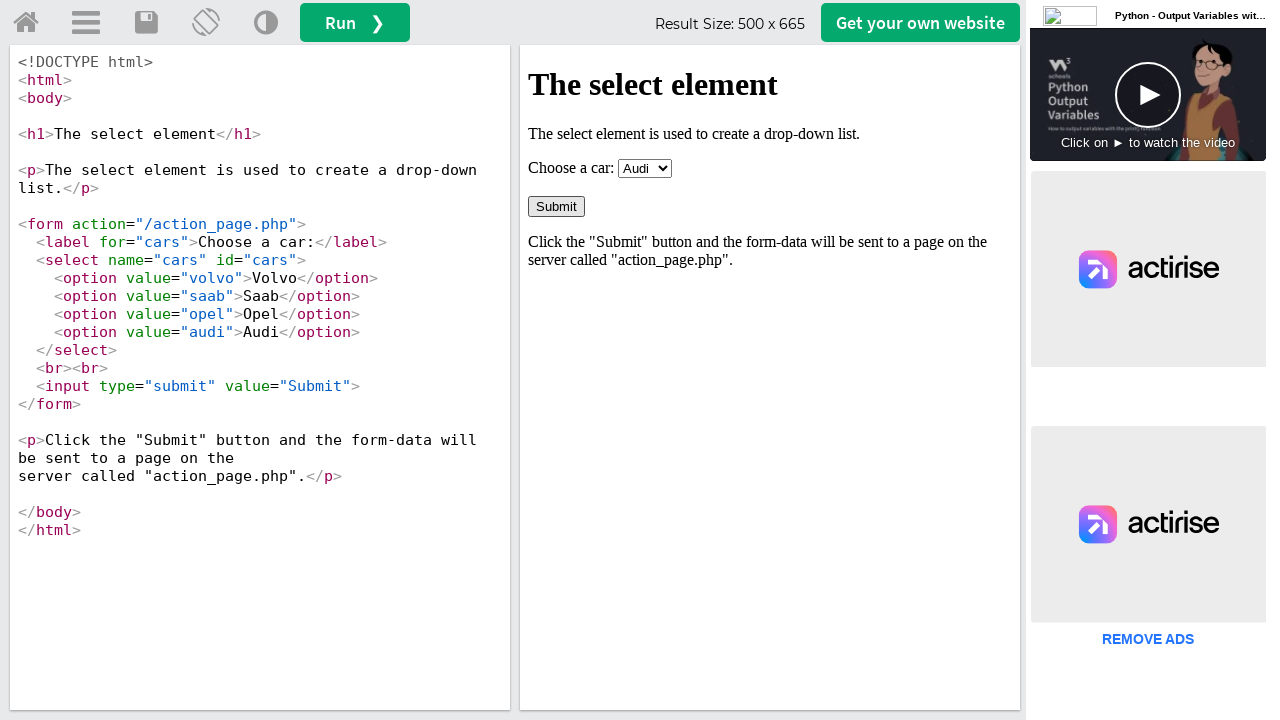

Form submission result confirmed - 'cars=audi' text is visible
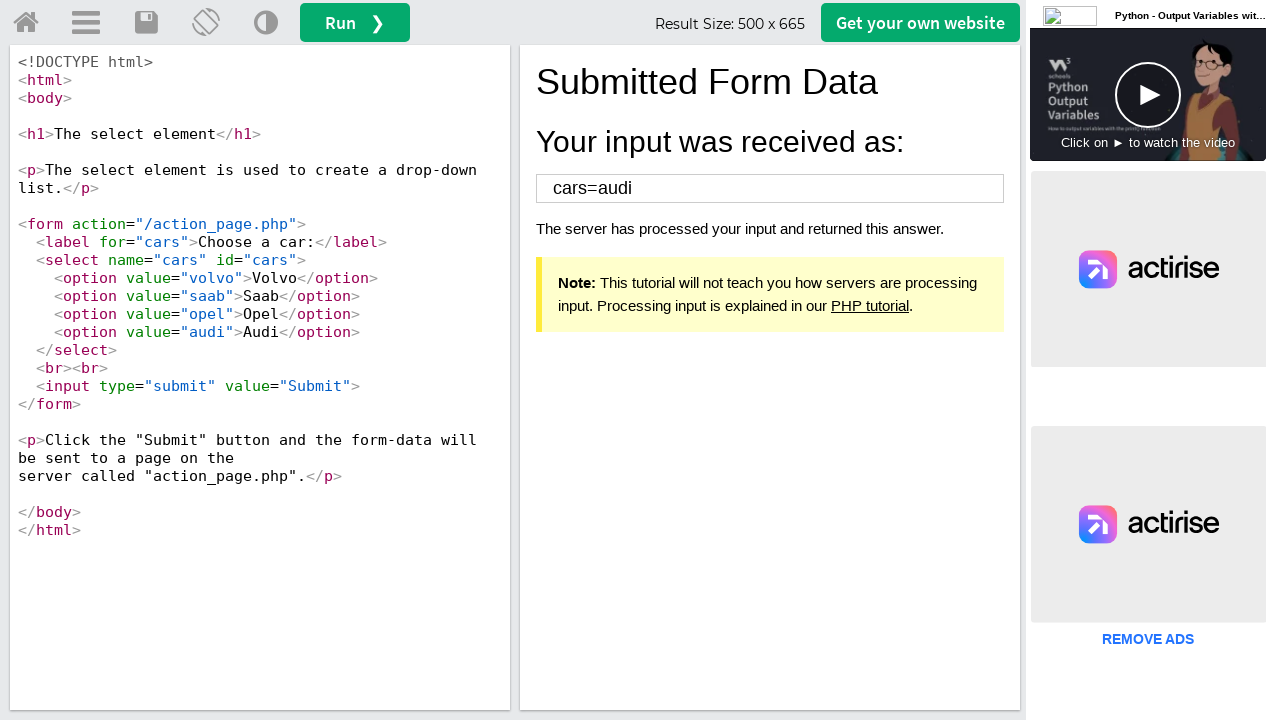

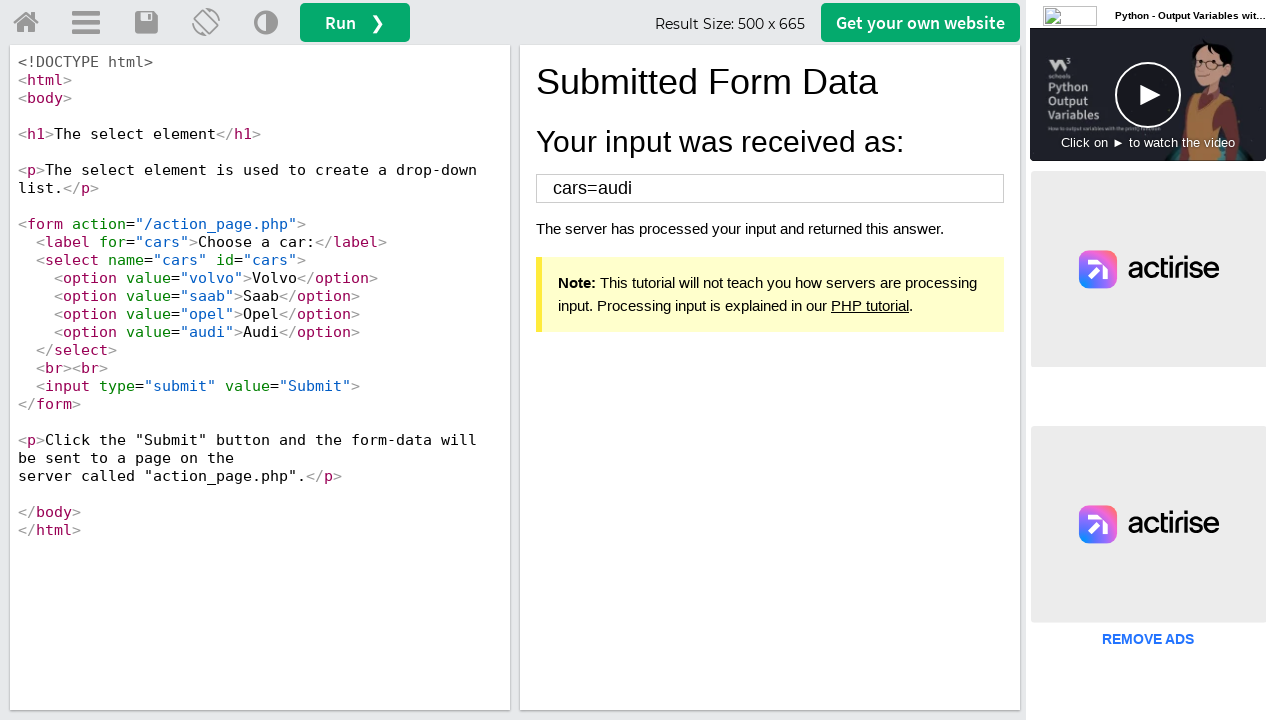